Tests alert handling by clicking a button to trigger an alert and accepting it

Starting URL: https://demoqa.com/alerts

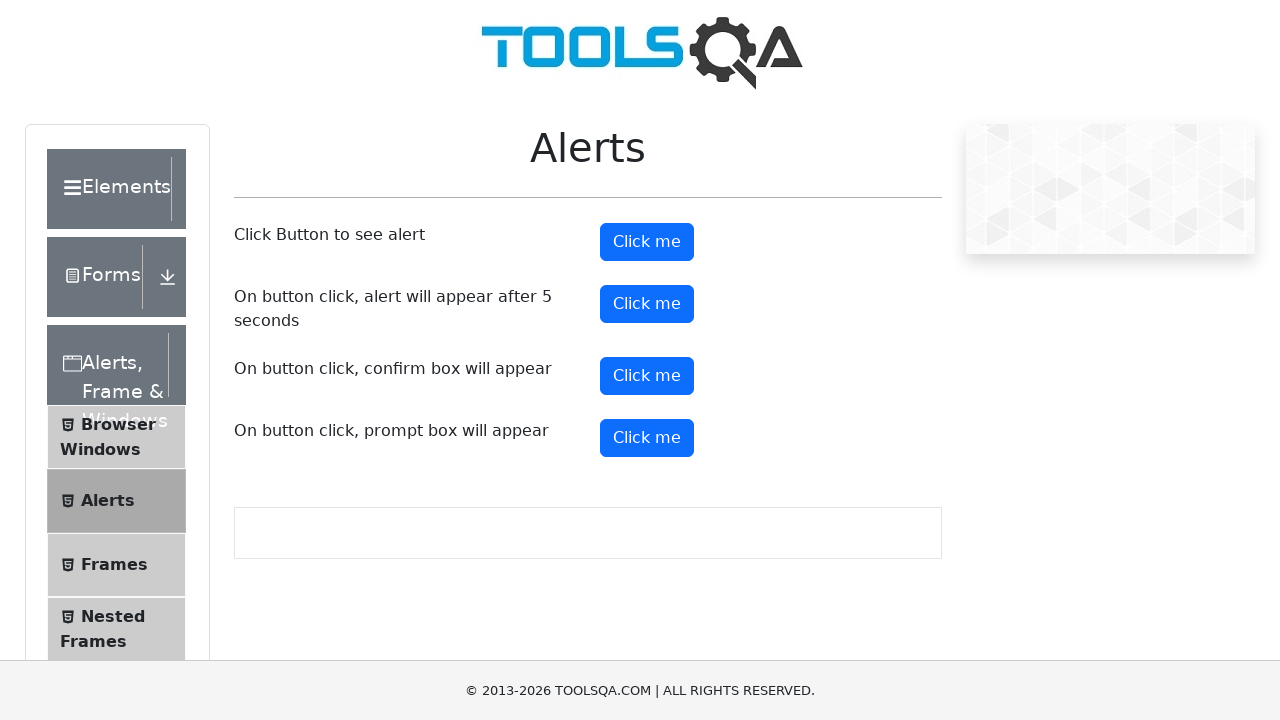

Set up dialog handler to accept alerts
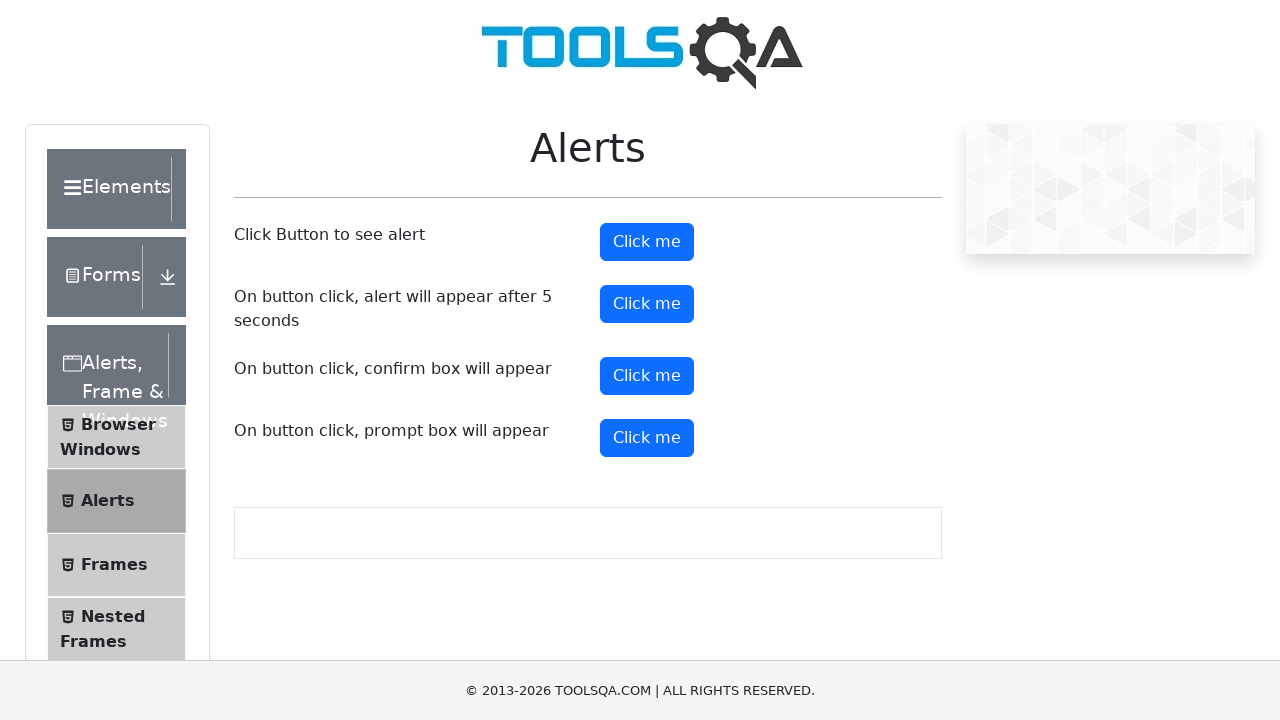

Clicked alert button to trigger alert dialog at (647, 242) on button#alertButton
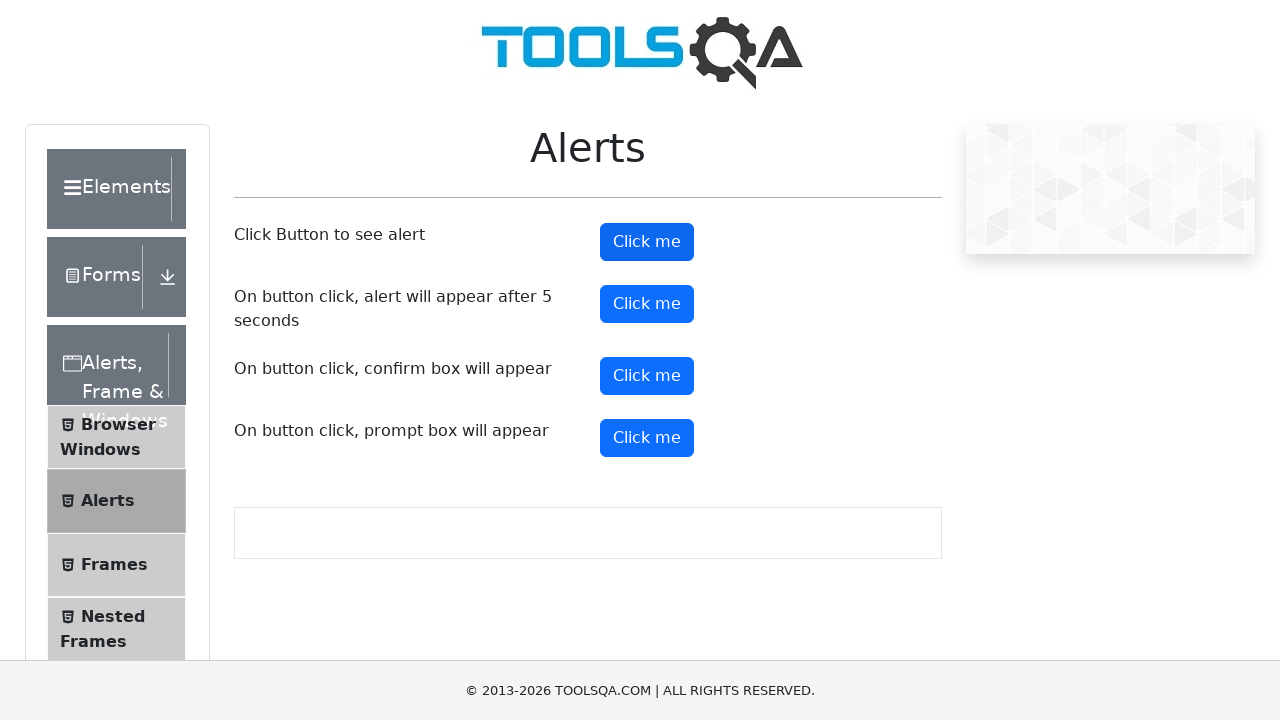

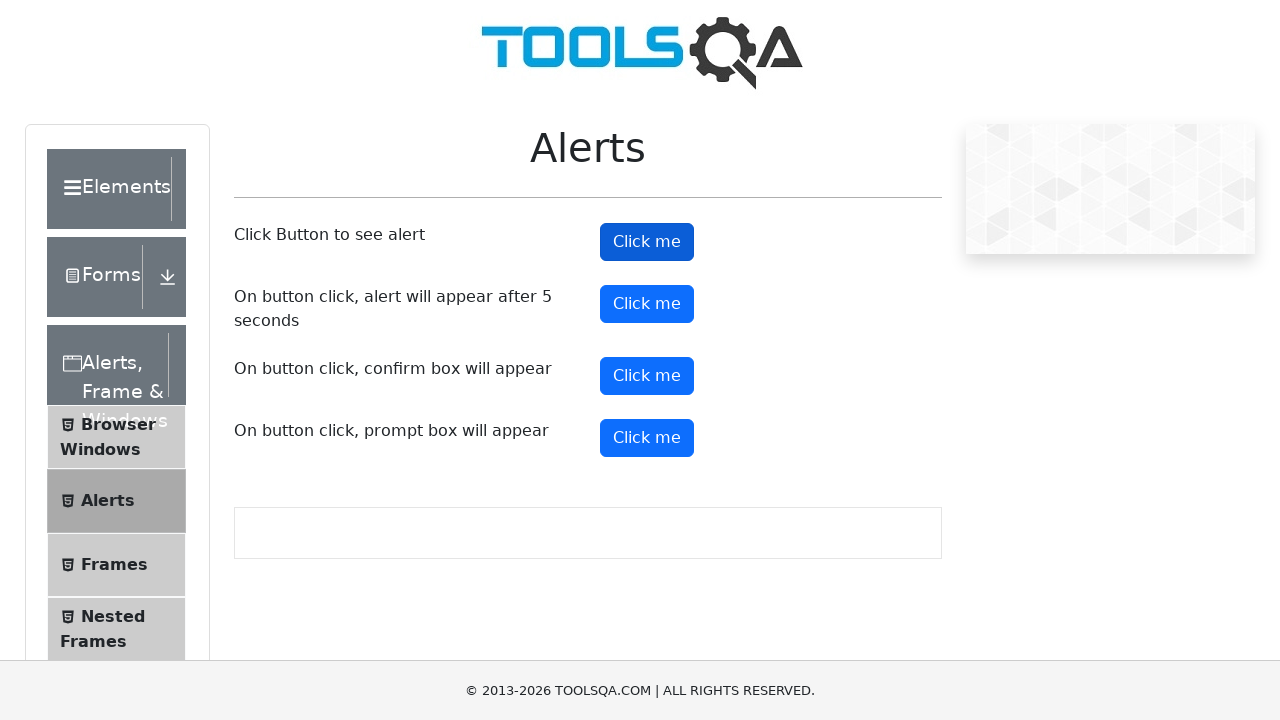